Tests the drag and drop functionality on DemoQA droppable page by dragging an element and dropping it onto a target

Starting URL: https://demoqa.com/droppable

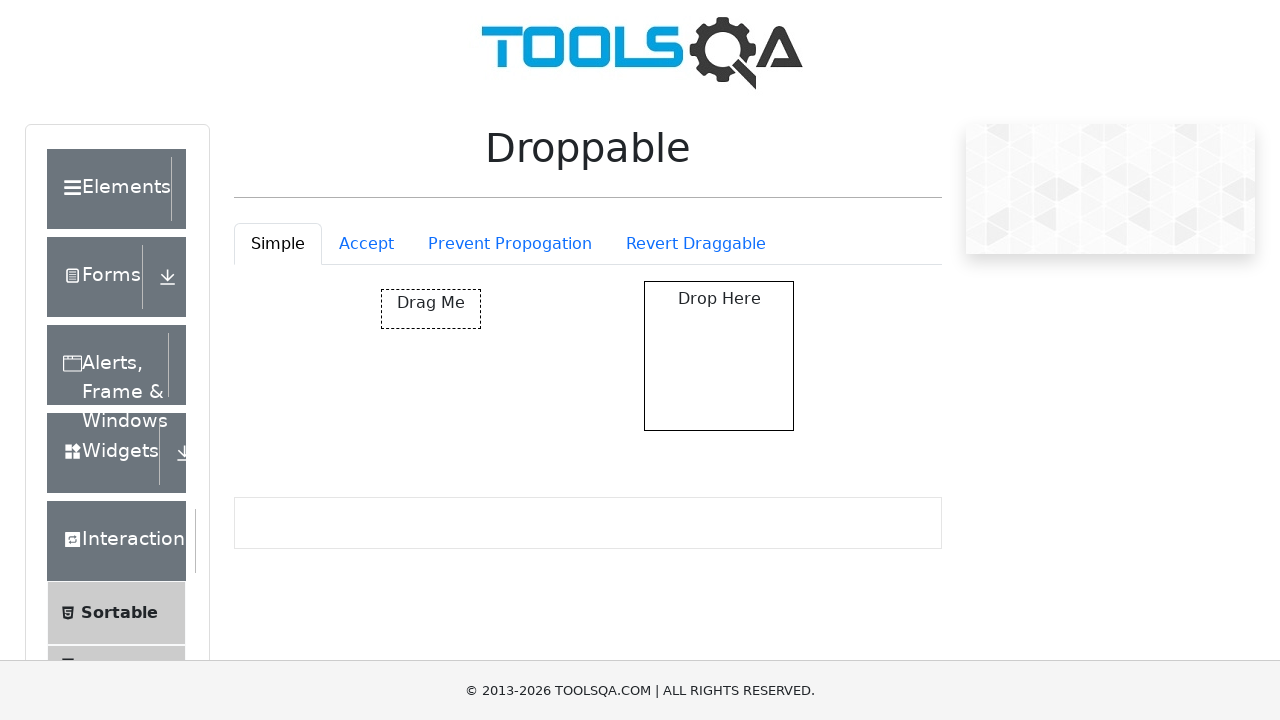

Waited for draggable element to be visible
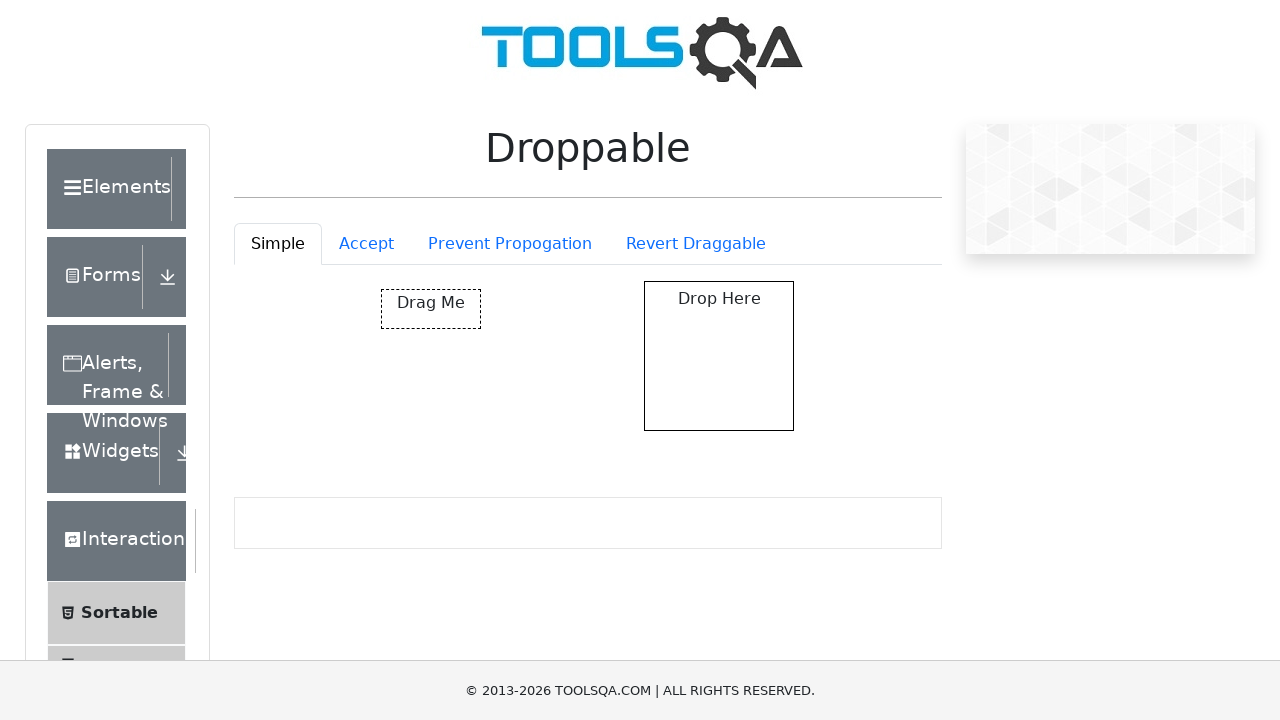

Waited for droppable element to be visible
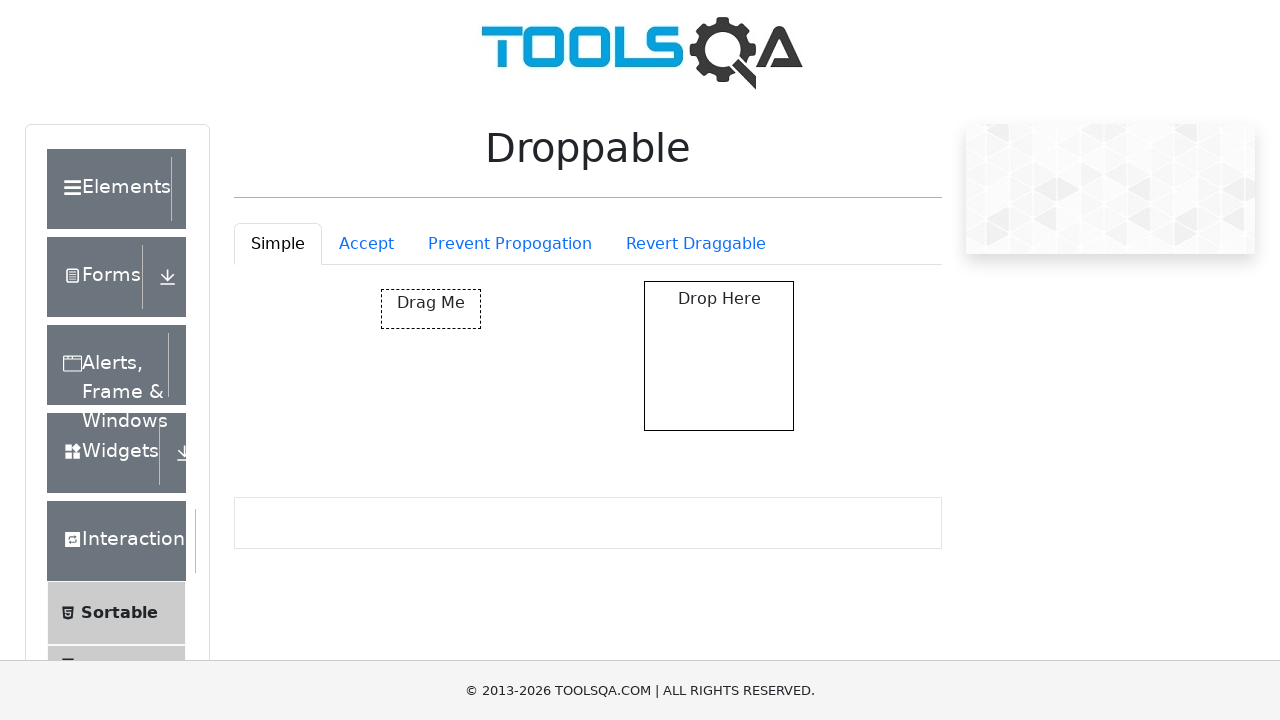

Dragged draggable element and dropped it onto droppable target at (719, 356)
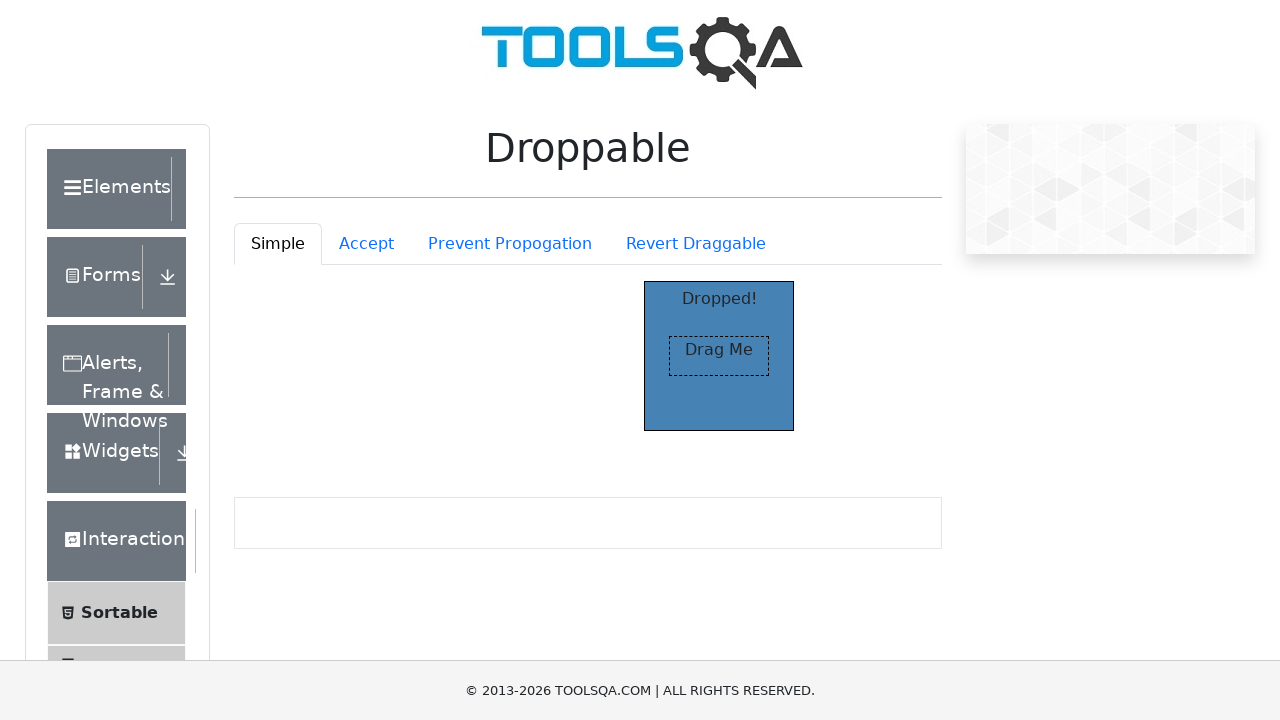

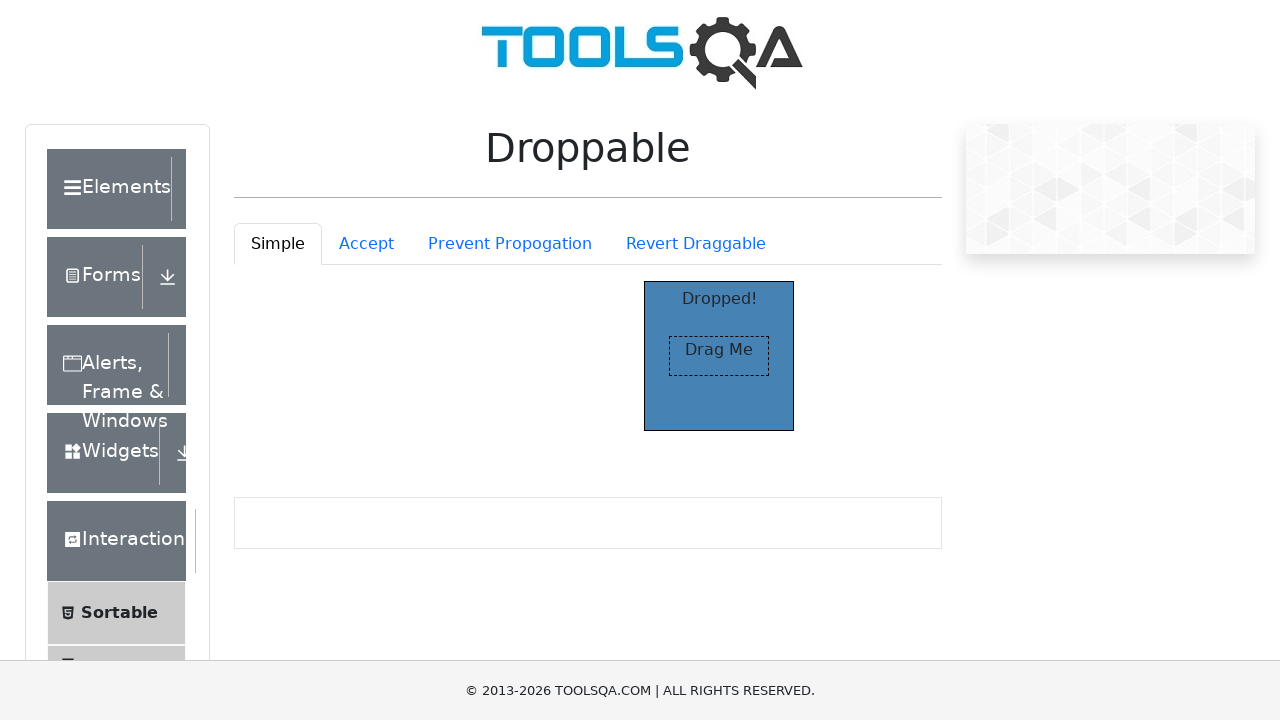